Tests modal dialog functionality by opening and closing both small and large modal dialogs on the DemoQA modal dialogs page

Starting URL: https://demoqa.com/modal-dialogs

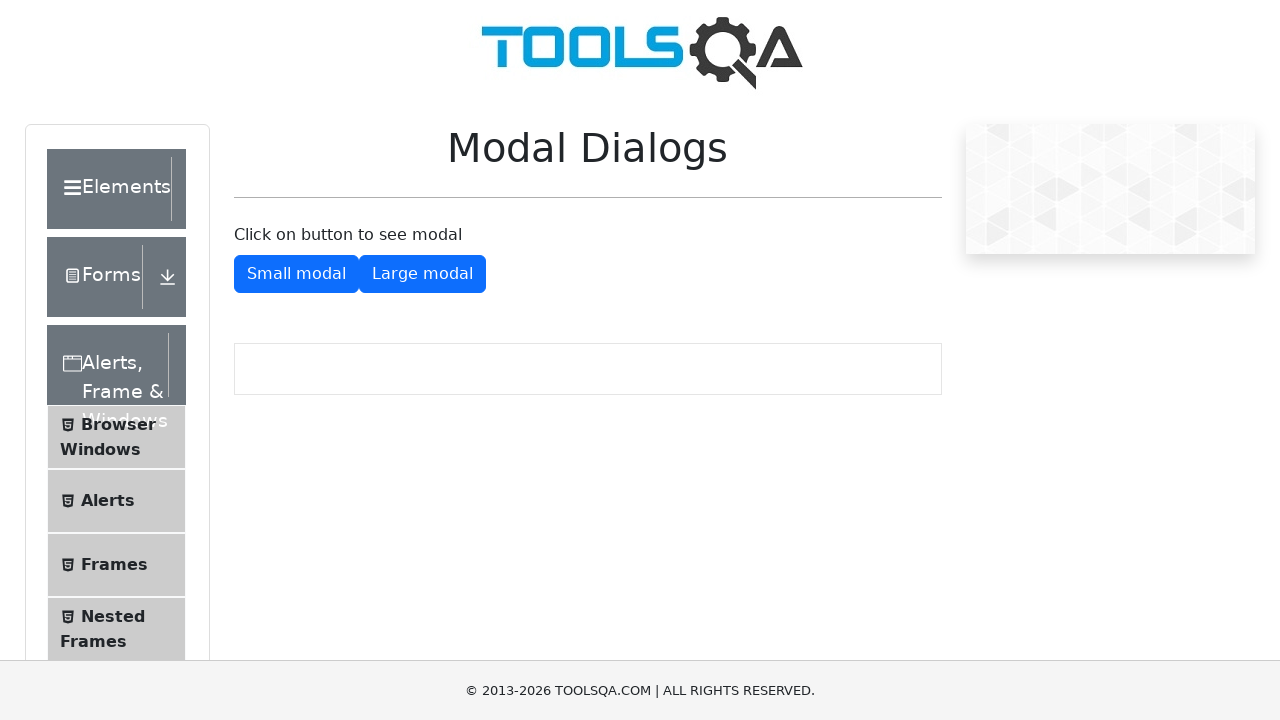

Clicked small modal button to open small modal dialog at (296, 274) on xpath=//button[normalize-space()='Small modal']
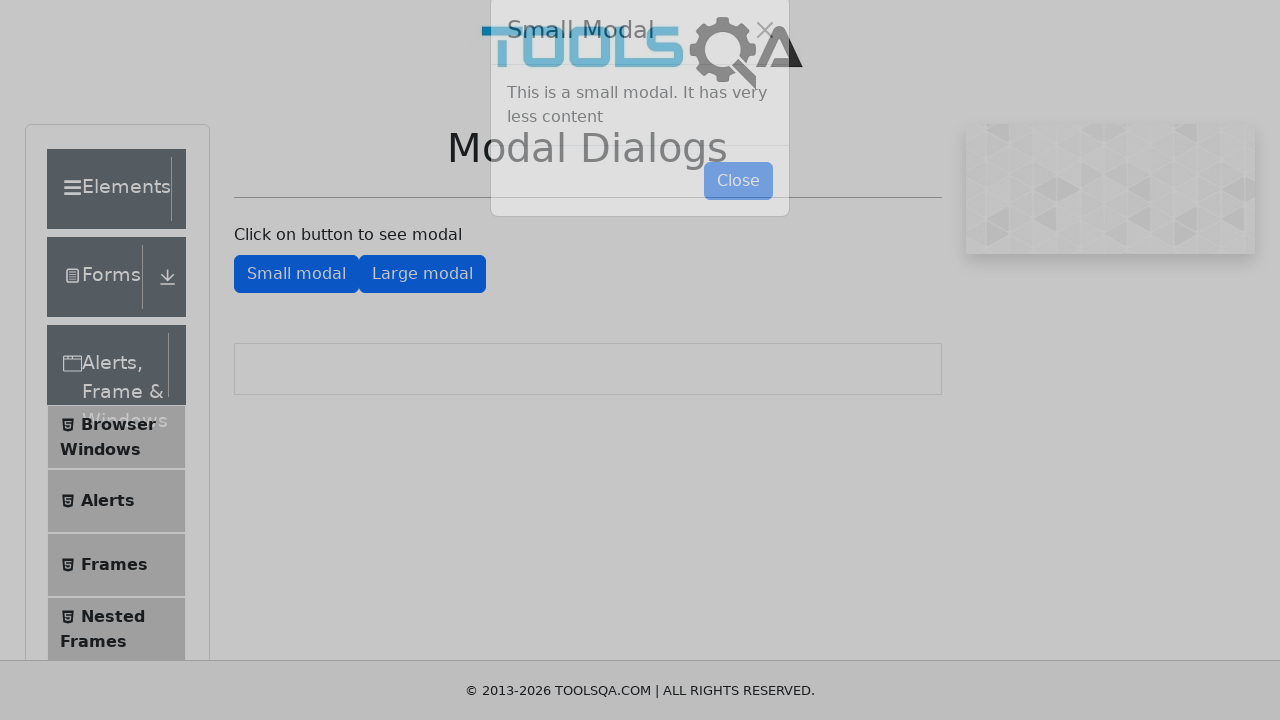

Small modal close button appeared
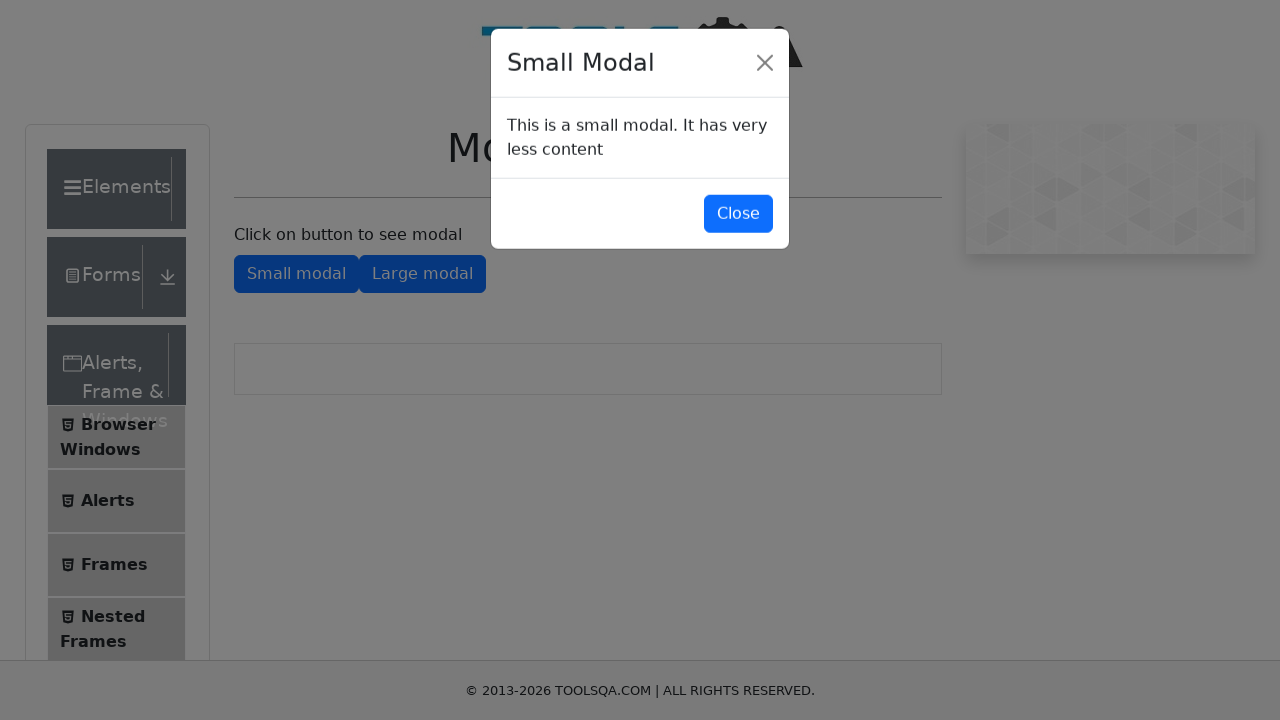

Clicked close button to close small modal dialog at (738, 214) on #closeSmallModal
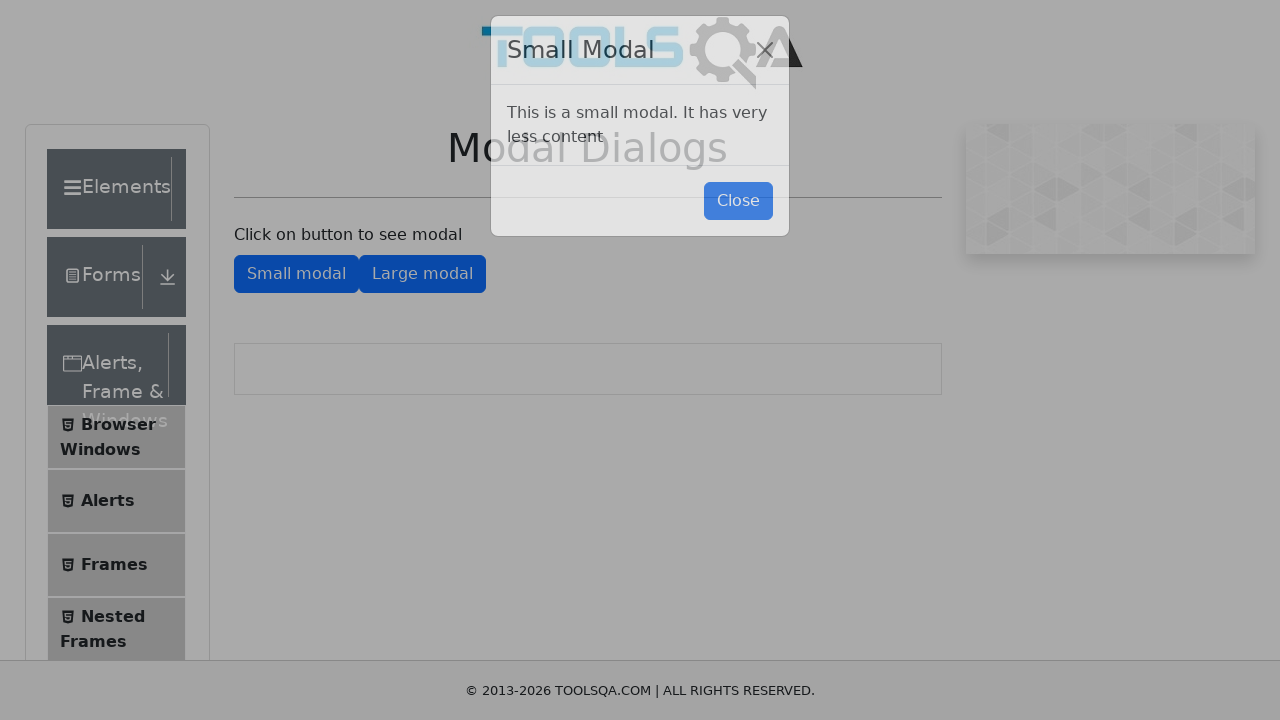

Clicked large modal button to open large modal dialog at (422, 274) on xpath=//button[normalize-space()='Large modal']
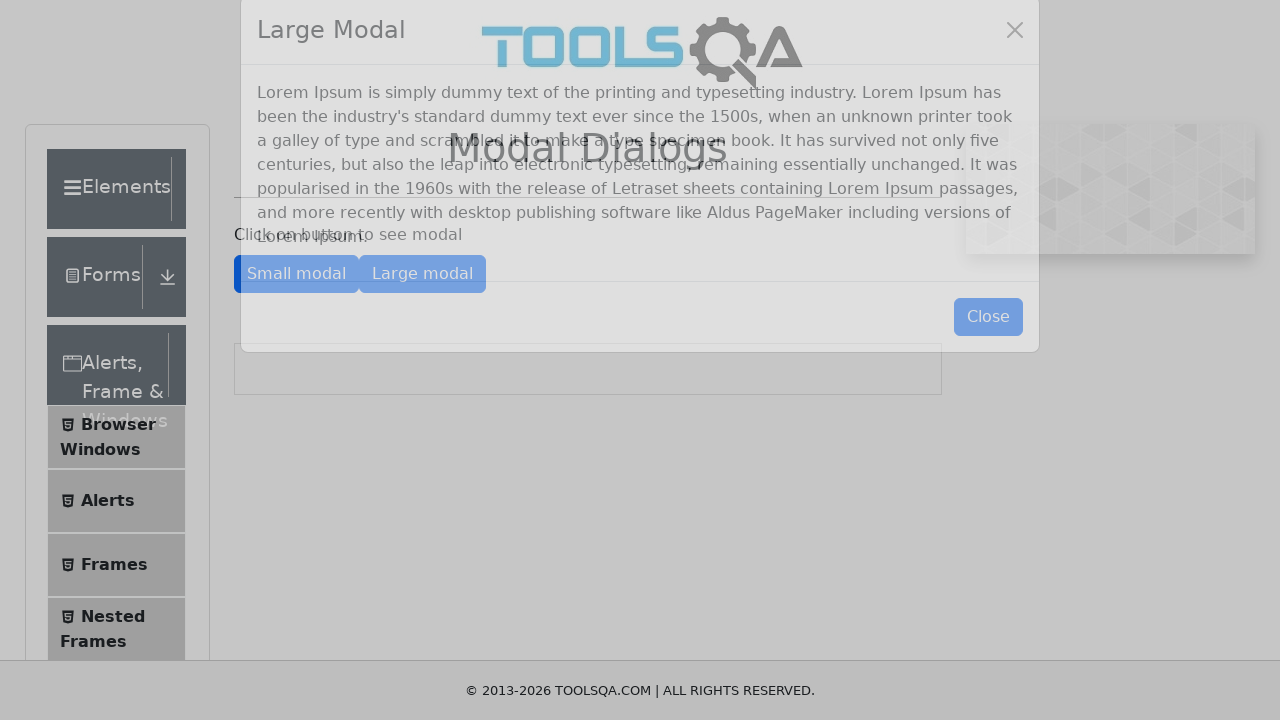

Large modal close button appeared
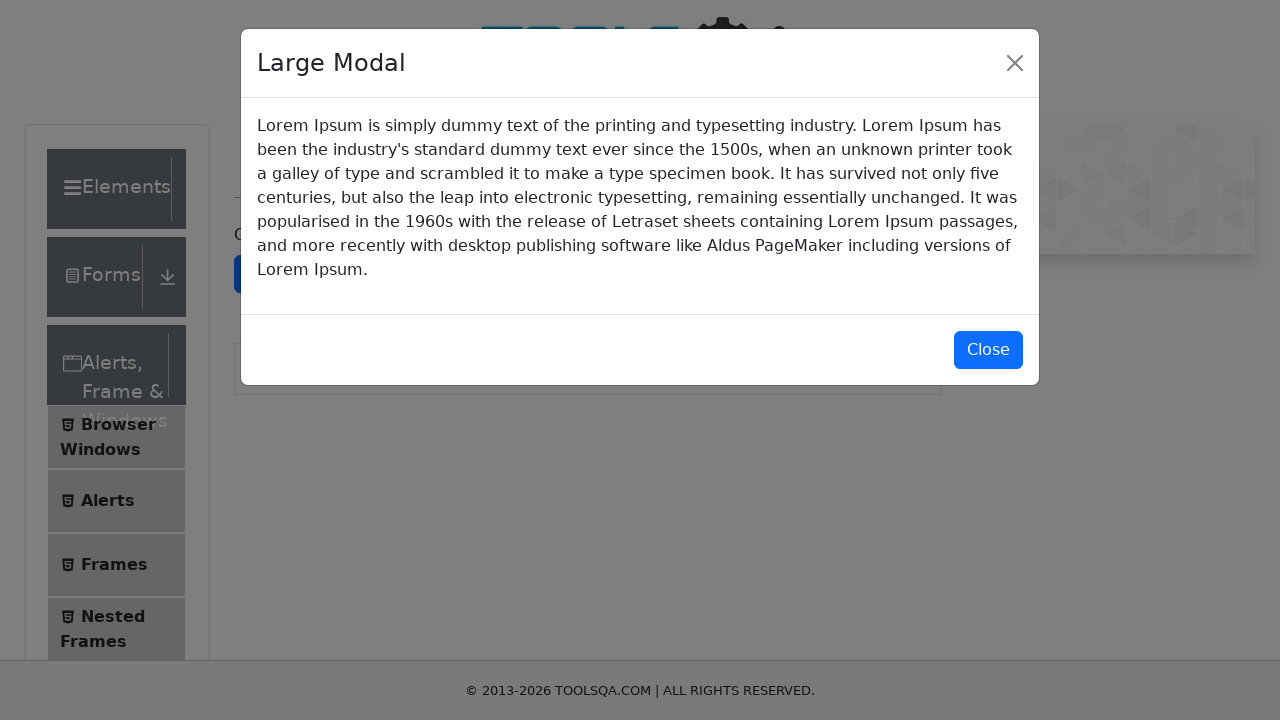

Clicked close button to close large modal dialog at (988, 350) on xpath=//button[normalize-space()='Close']
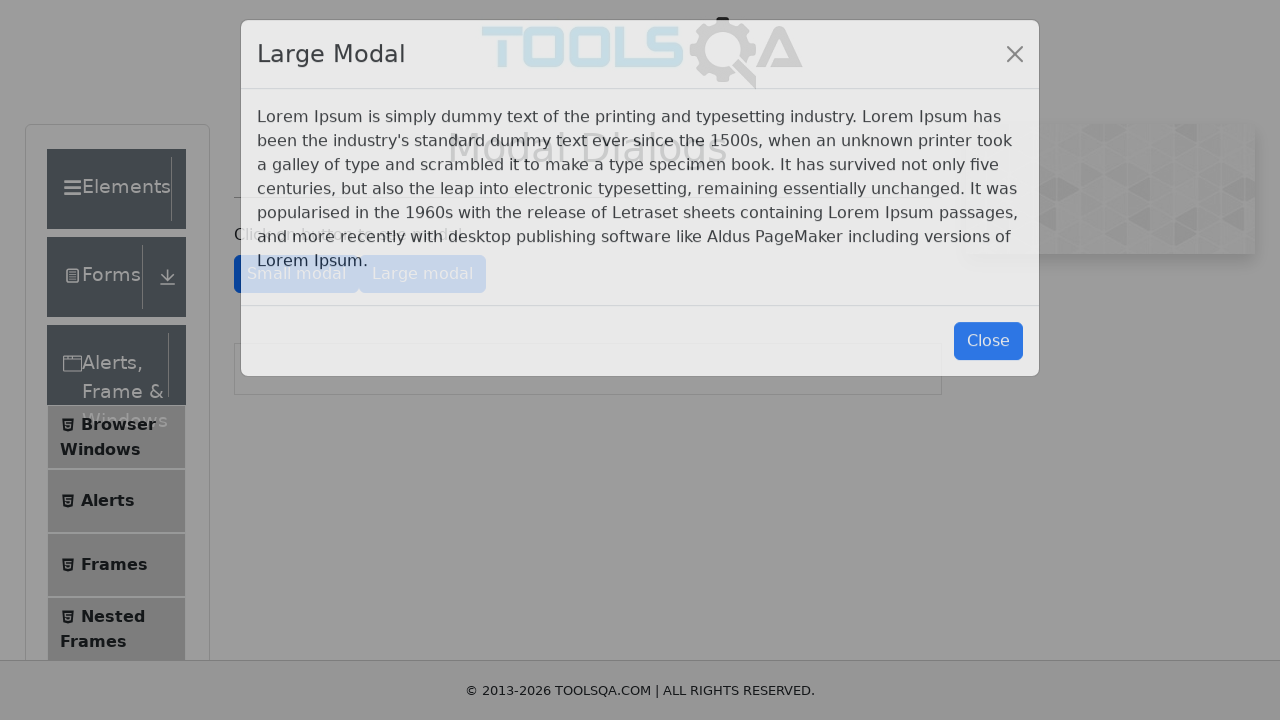

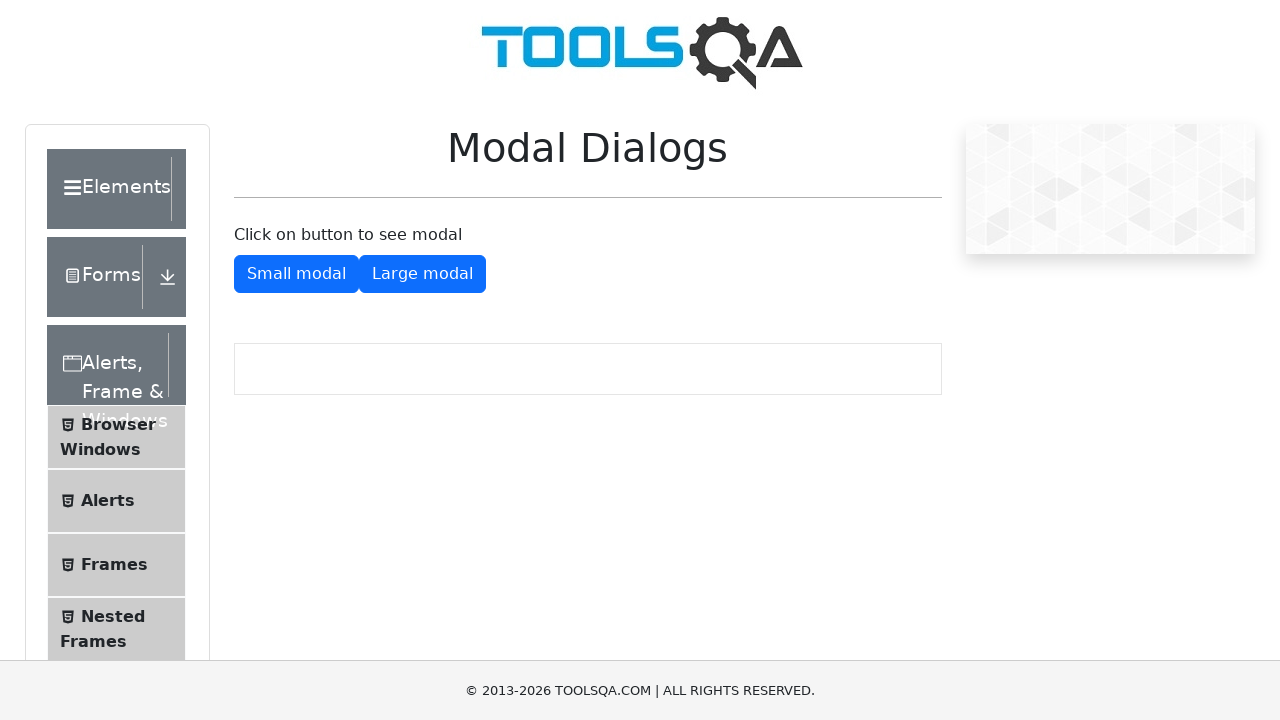